Enters a value in the first input field and reads back the attribute value

Starting URL: http://juliemr.github.io/protractor-demo/

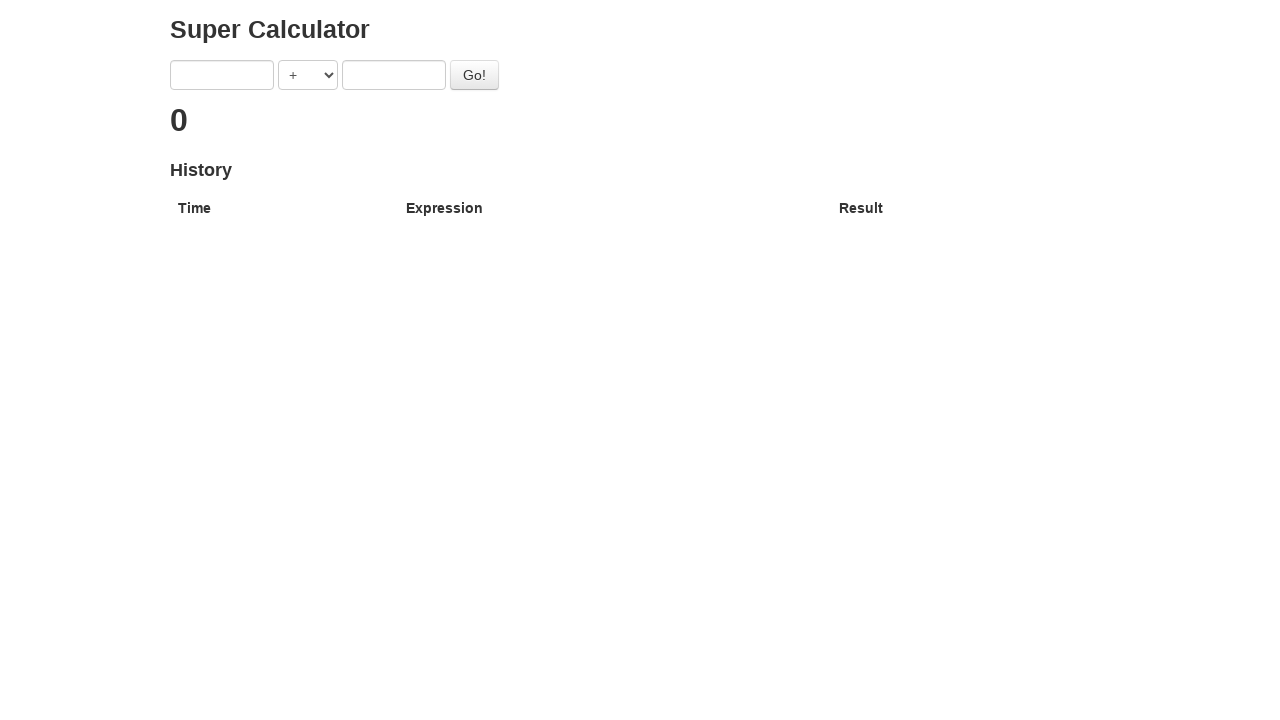

Entered value '4' in the first input field on input[ng-model='first']
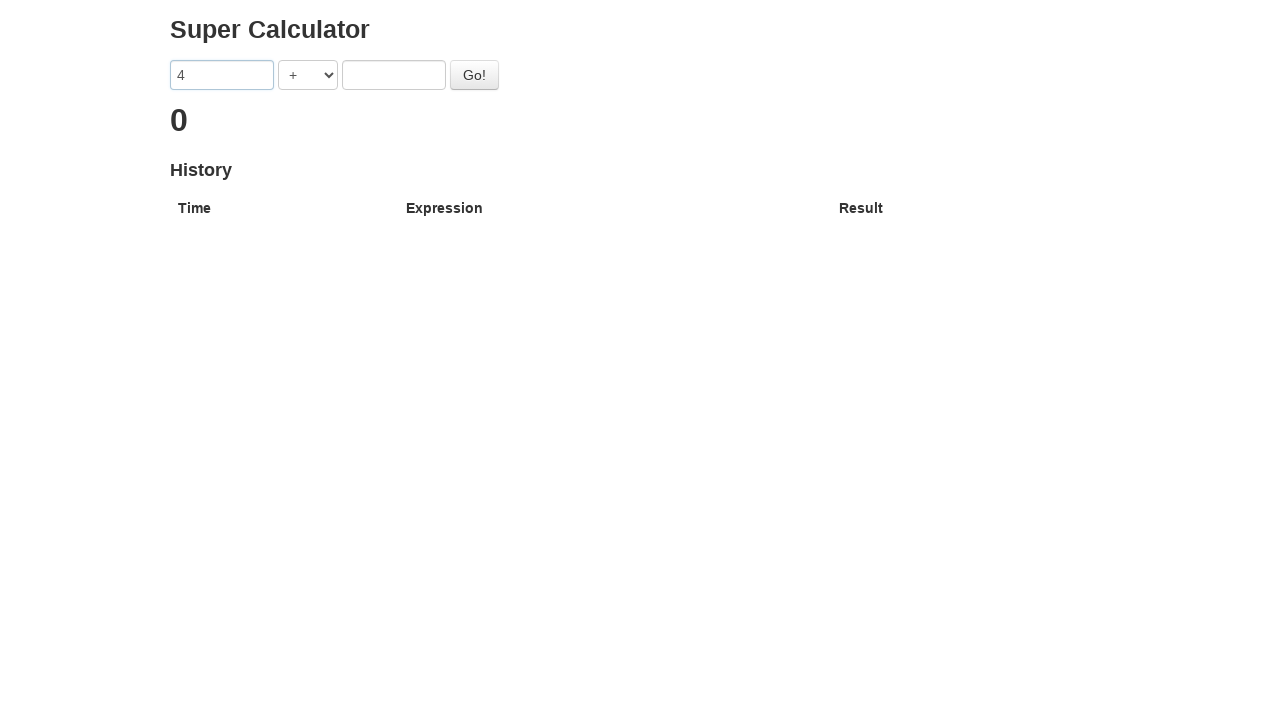

Confirmed first input field is present and filled
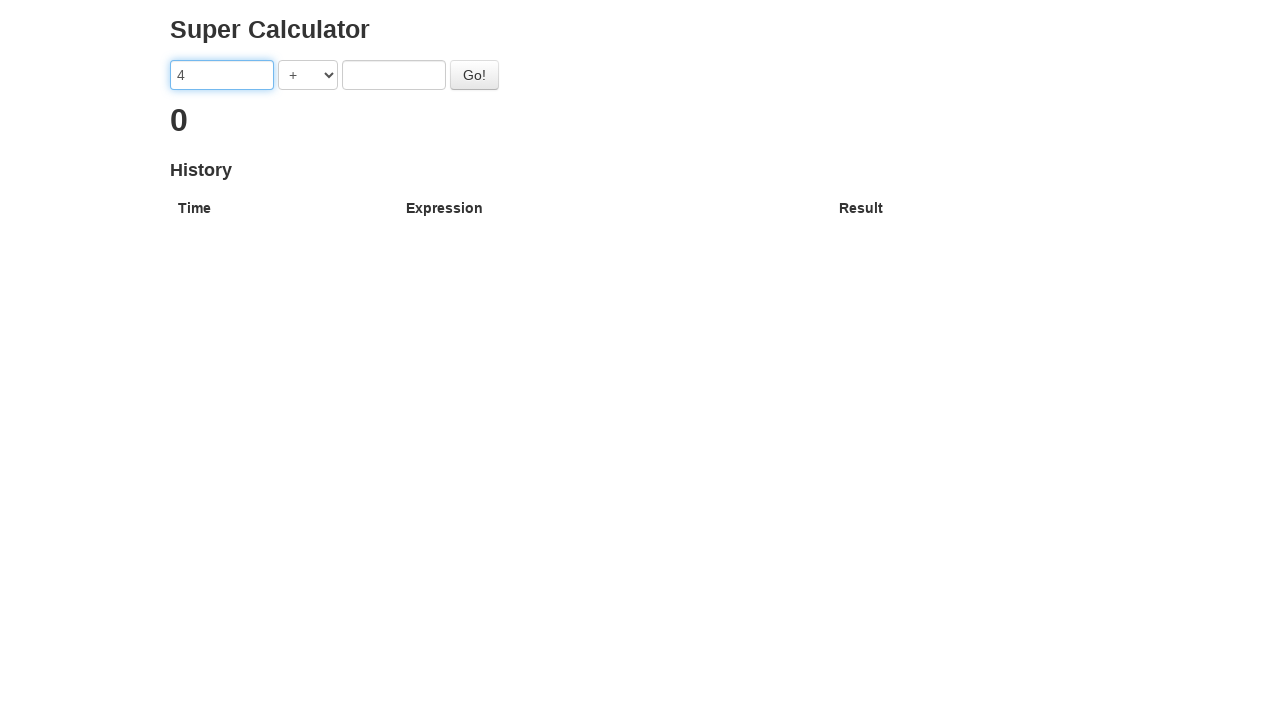

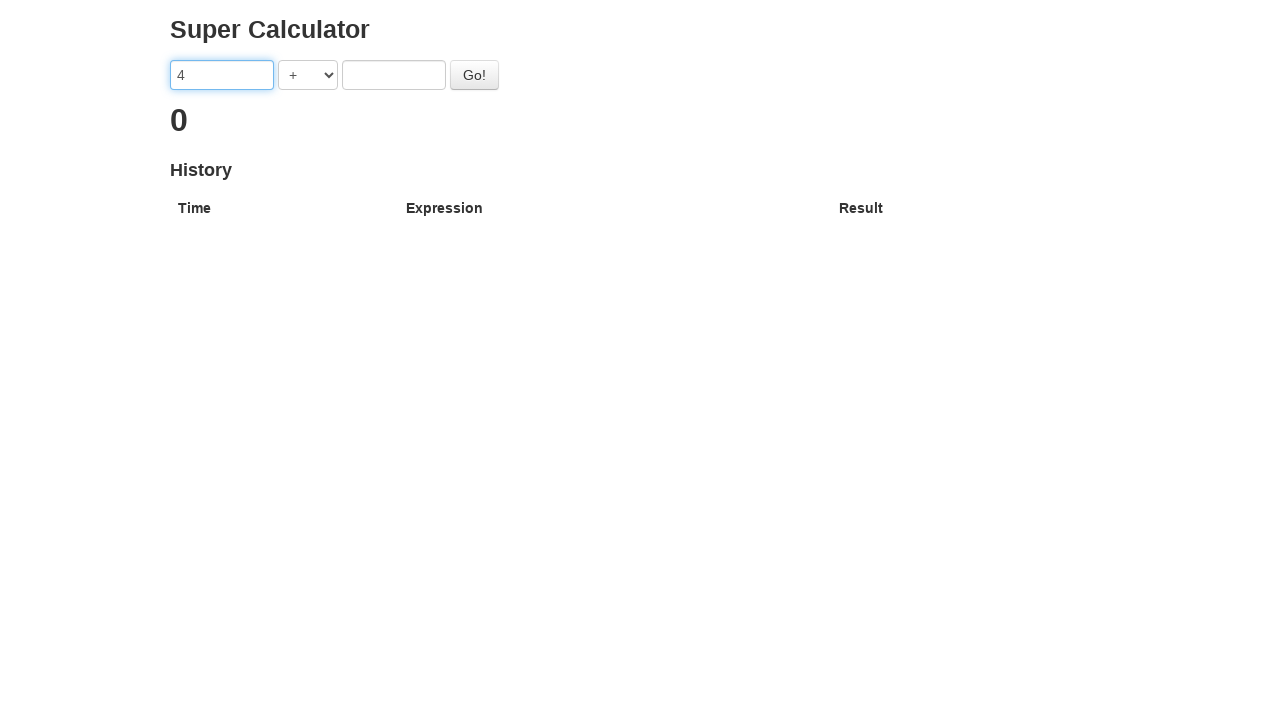